Tests clearing the complete state of all items by checking and then unchecking the toggle all

Starting URL: https://demo.playwright.dev/todomvc

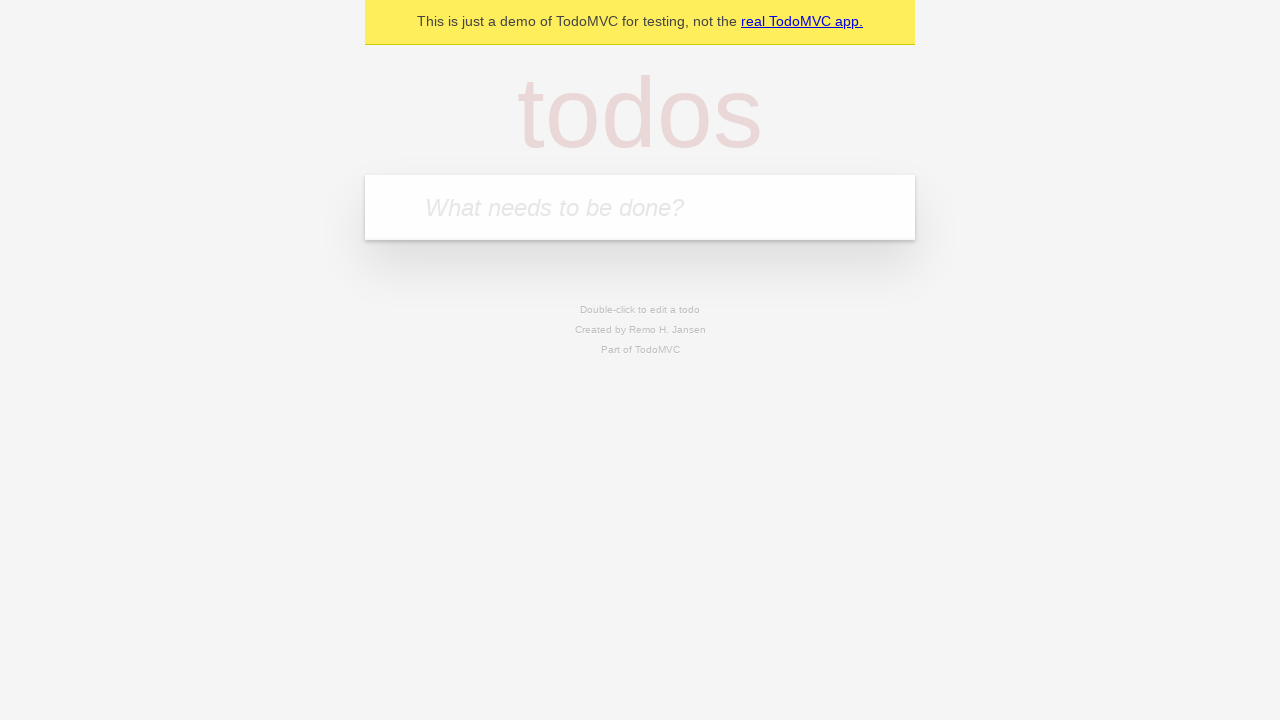

Filled todo input with 'buy some cheese' on internal:attr=[placeholder="What needs to be done?"i]
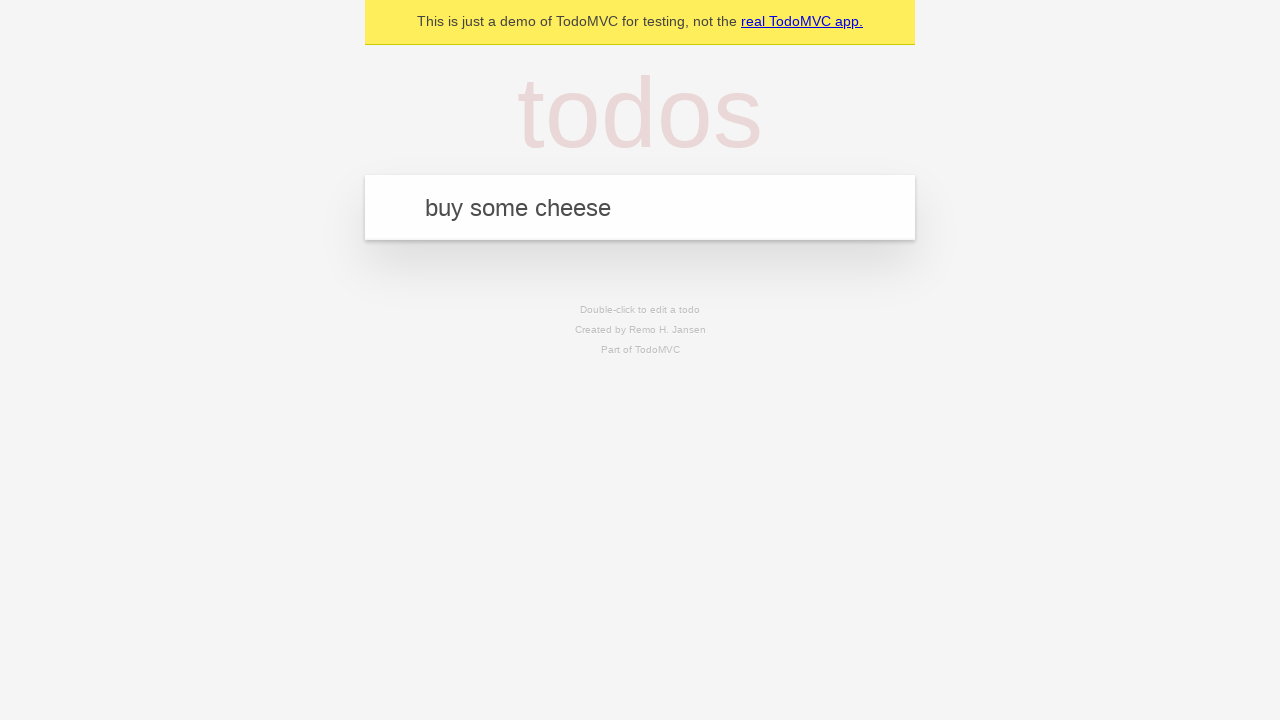

Pressed Enter to create first todo item on internal:attr=[placeholder="What needs to be done?"i]
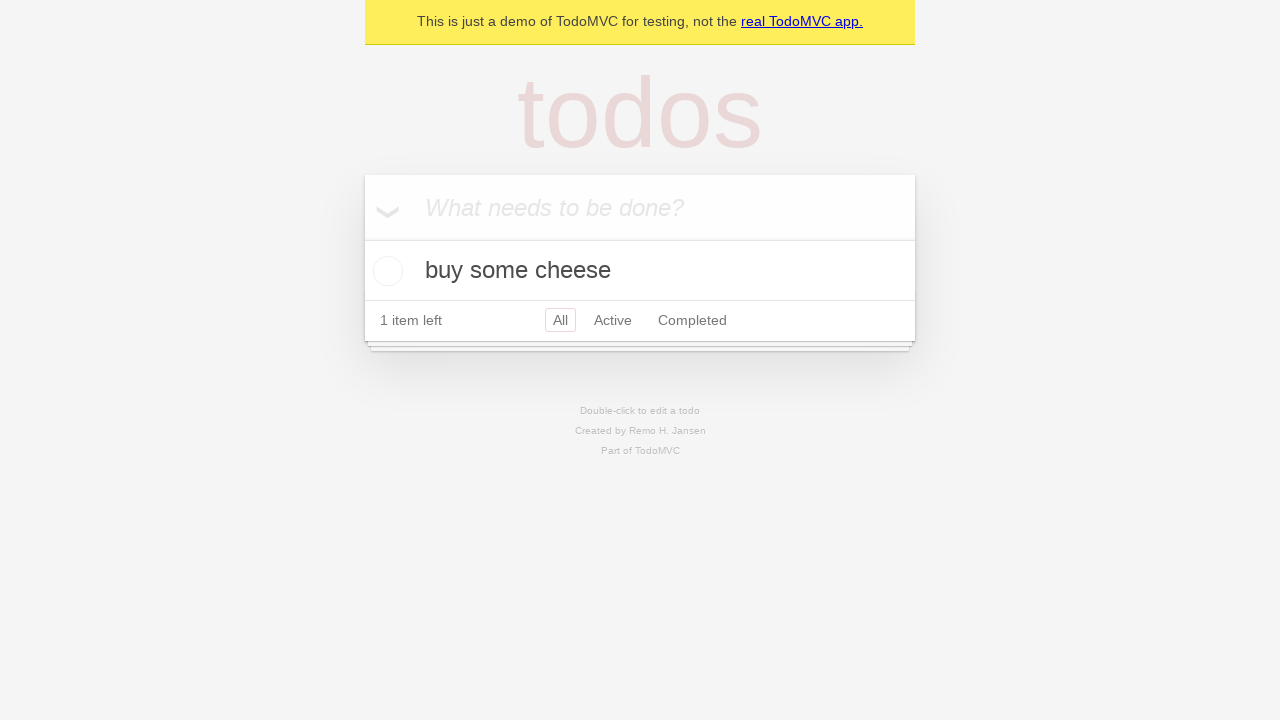

Filled todo input with 'feed the cat' on internal:attr=[placeholder="What needs to be done?"i]
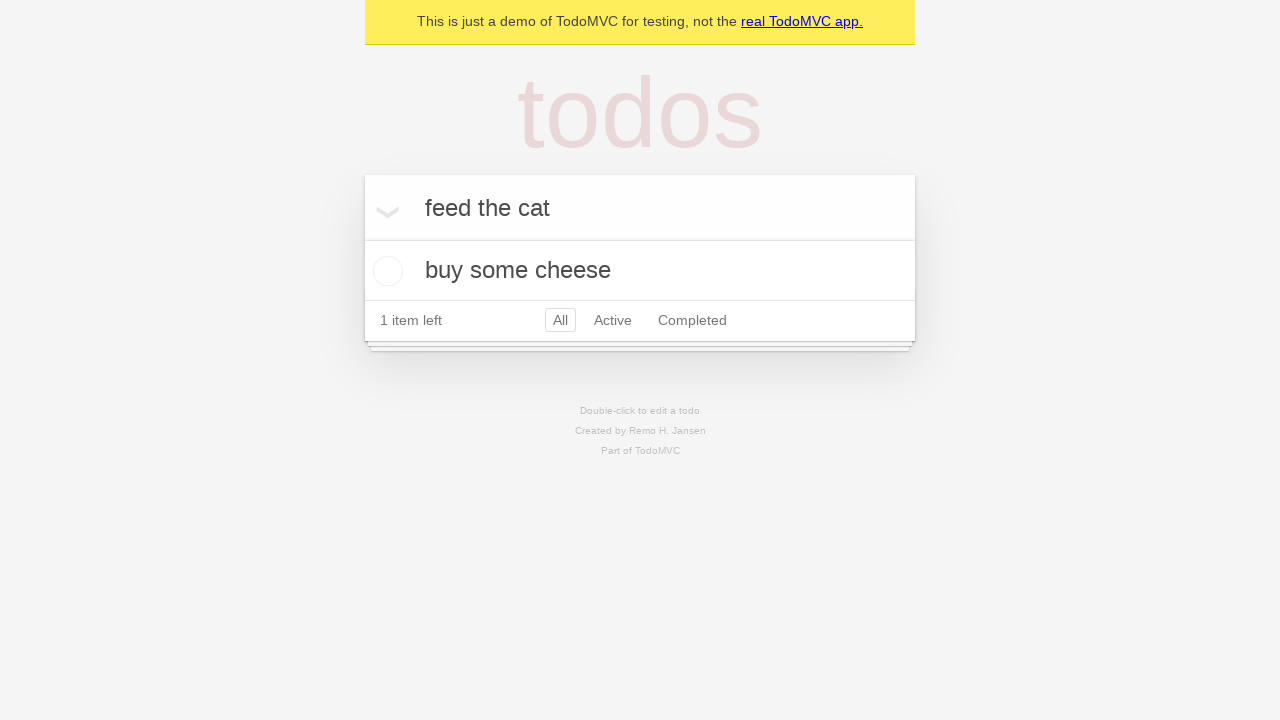

Pressed Enter to create second todo item on internal:attr=[placeholder="What needs to be done?"i]
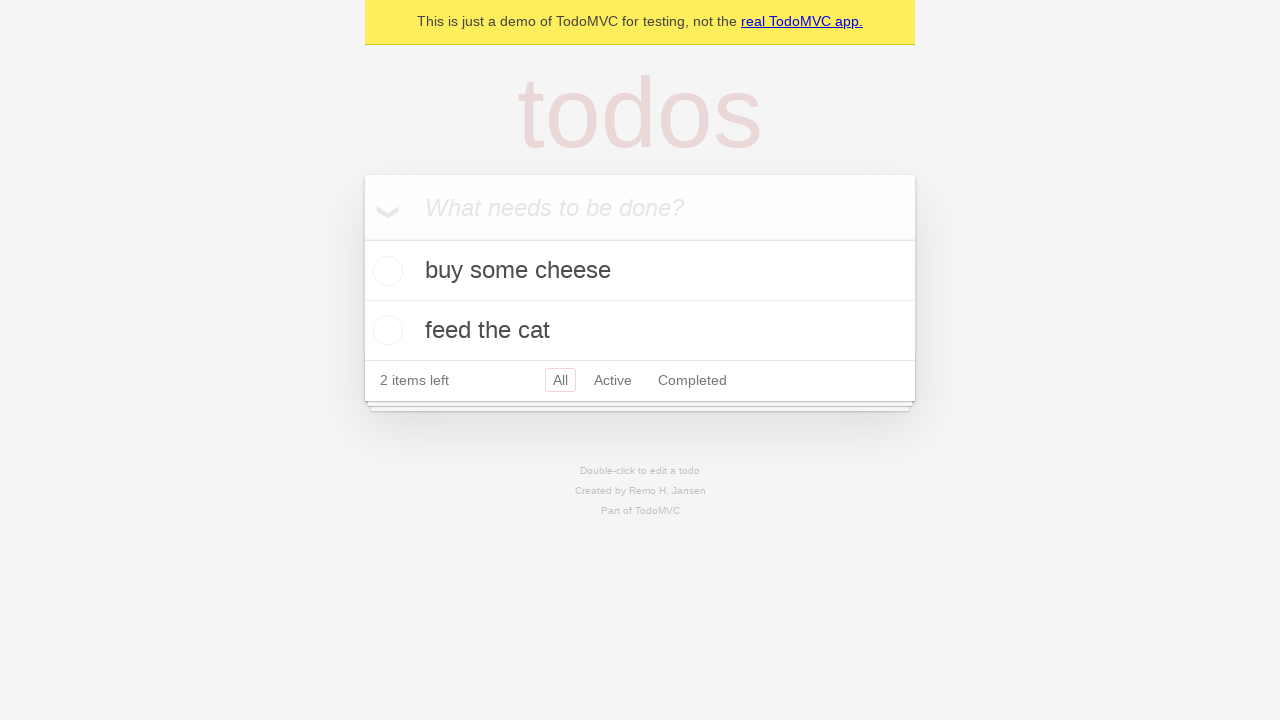

Filled todo input with 'book a doctors appointment' on internal:attr=[placeholder="What needs to be done?"i]
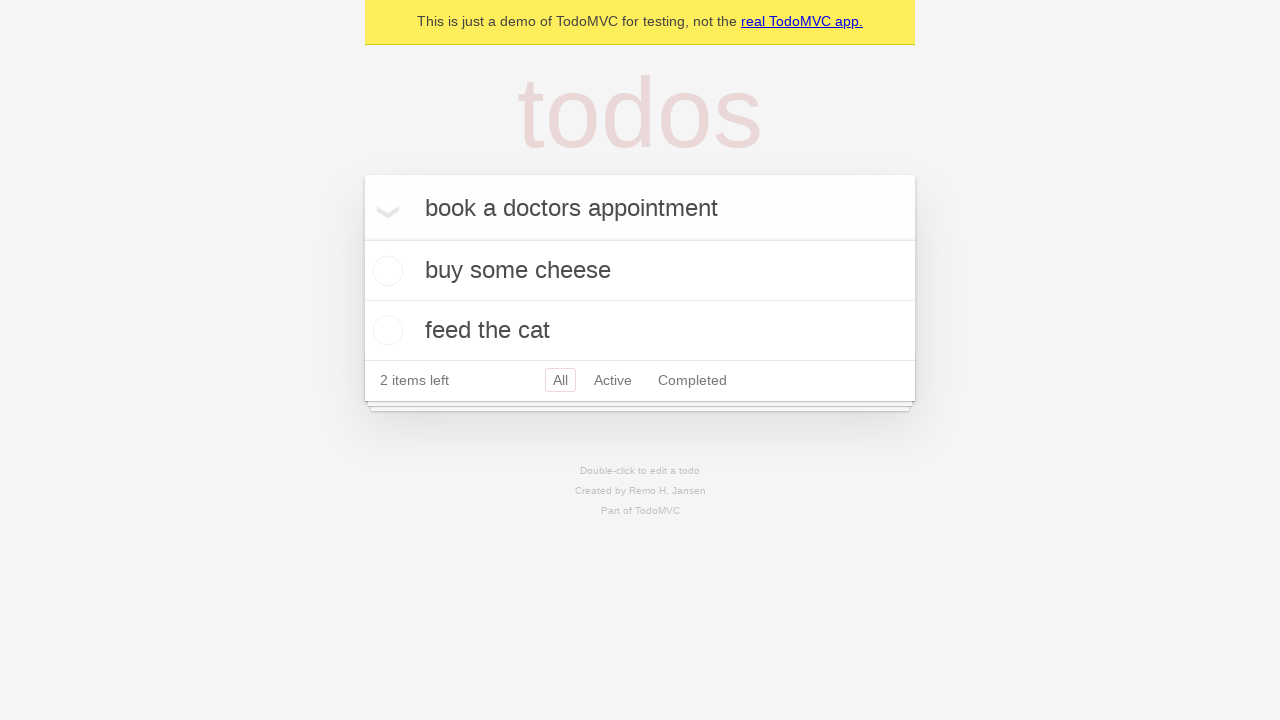

Pressed Enter to create third todo item on internal:attr=[placeholder="What needs to be done?"i]
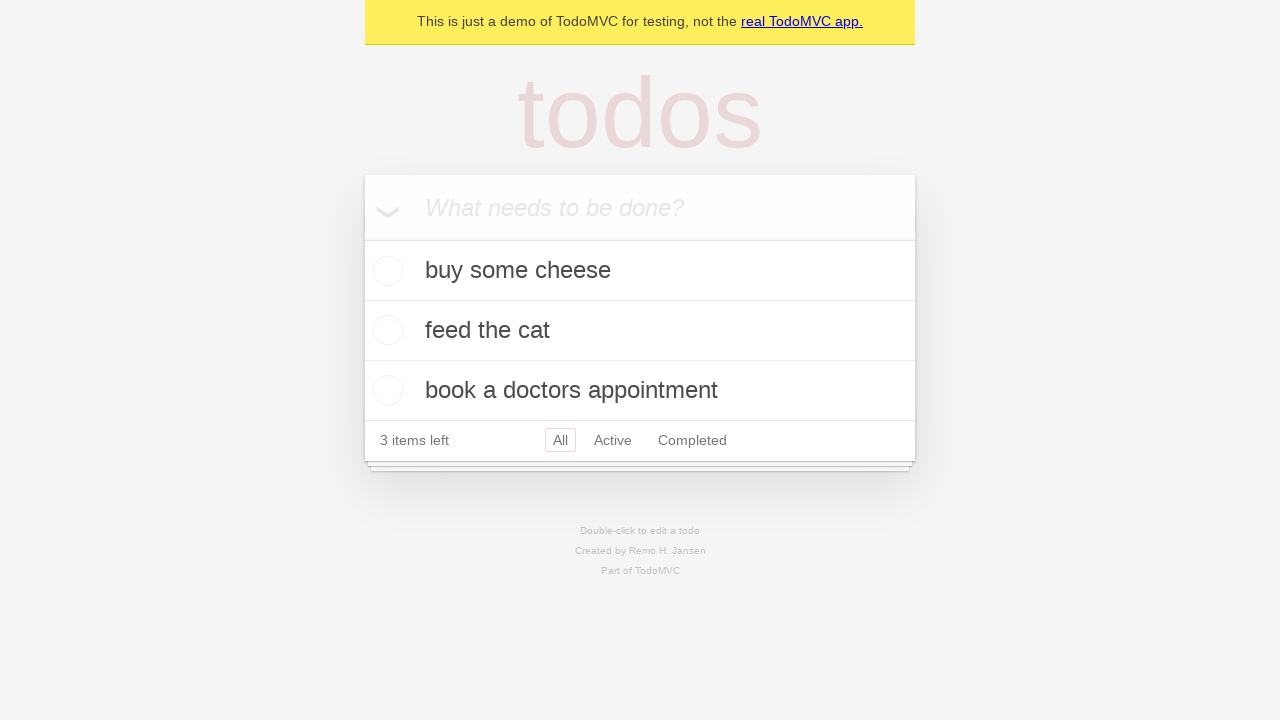

Checked toggle all to mark all items as complete at (362, 238) on internal:label="Mark all as complete"i
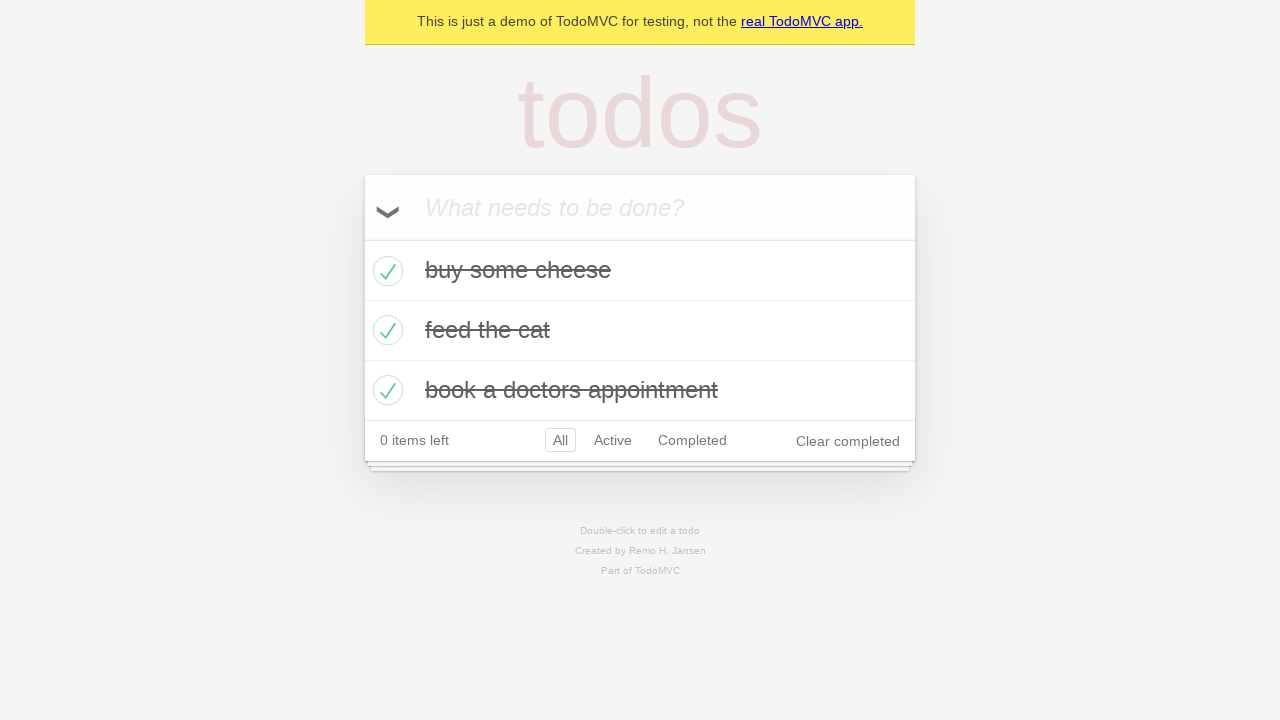

Unchecked toggle all to clear complete state of all items at (362, 238) on internal:label="Mark all as complete"i
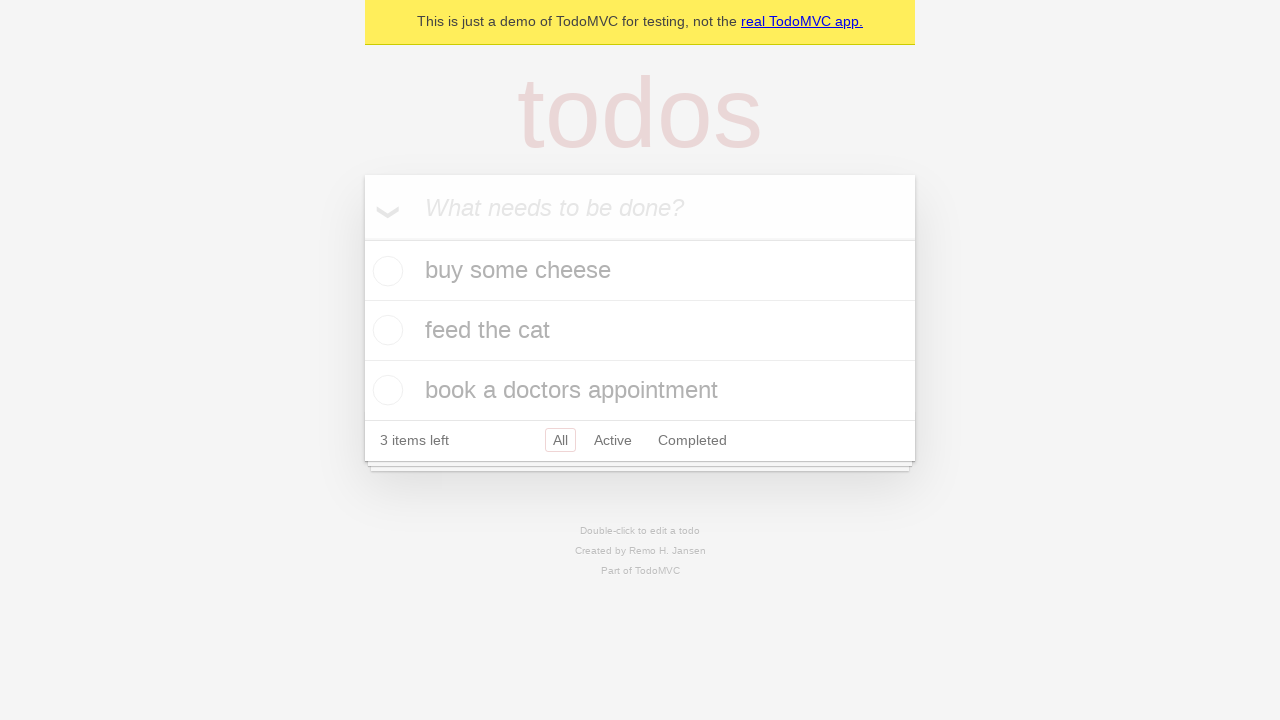

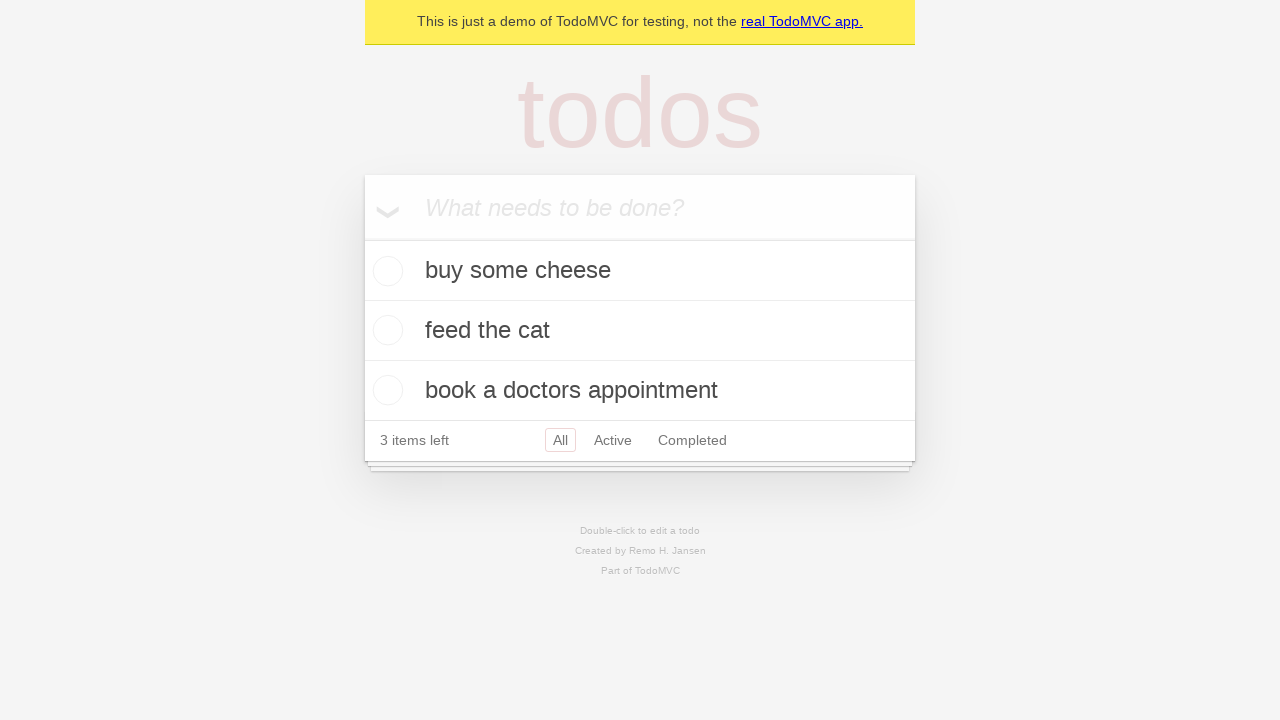